Tests autosuggest dropdown functionality by typing partial text and selecting India from the suggestions

Starting URL: https://rahulshettyacademy.com/dropdownsPractise/

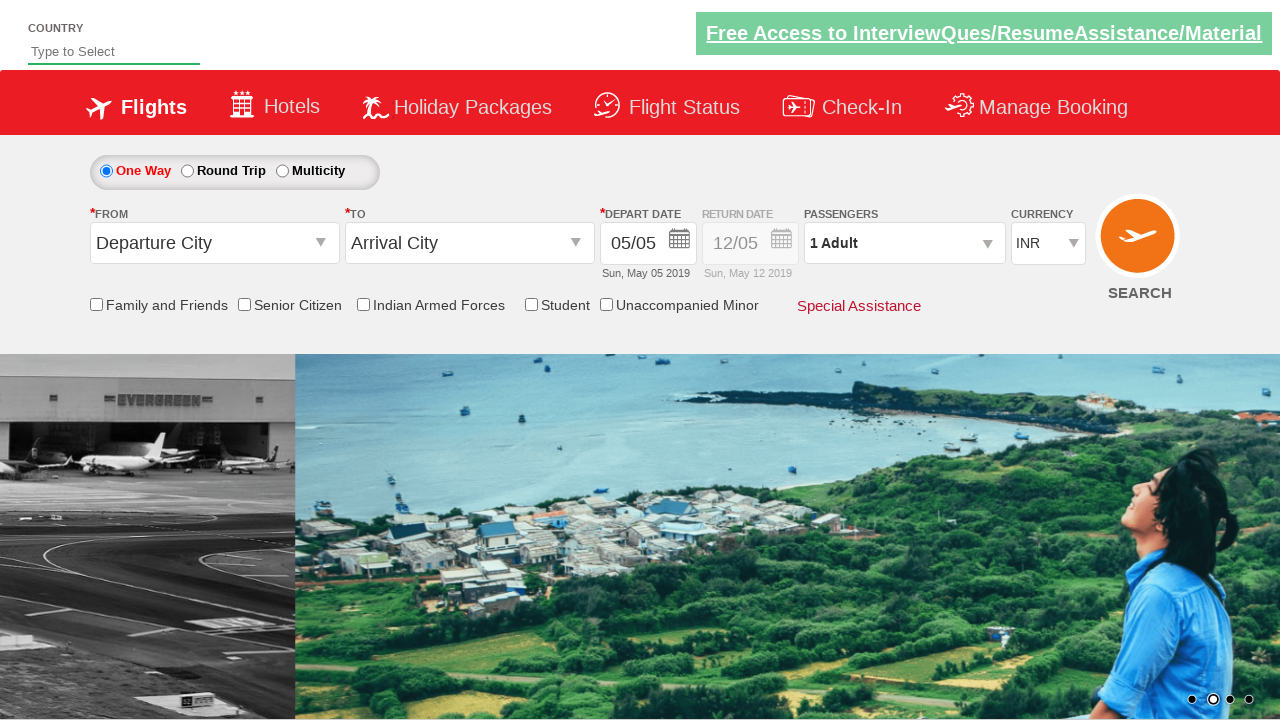

Filled autosuggest field with 'ind' to trigger dropdown on #autosuggest
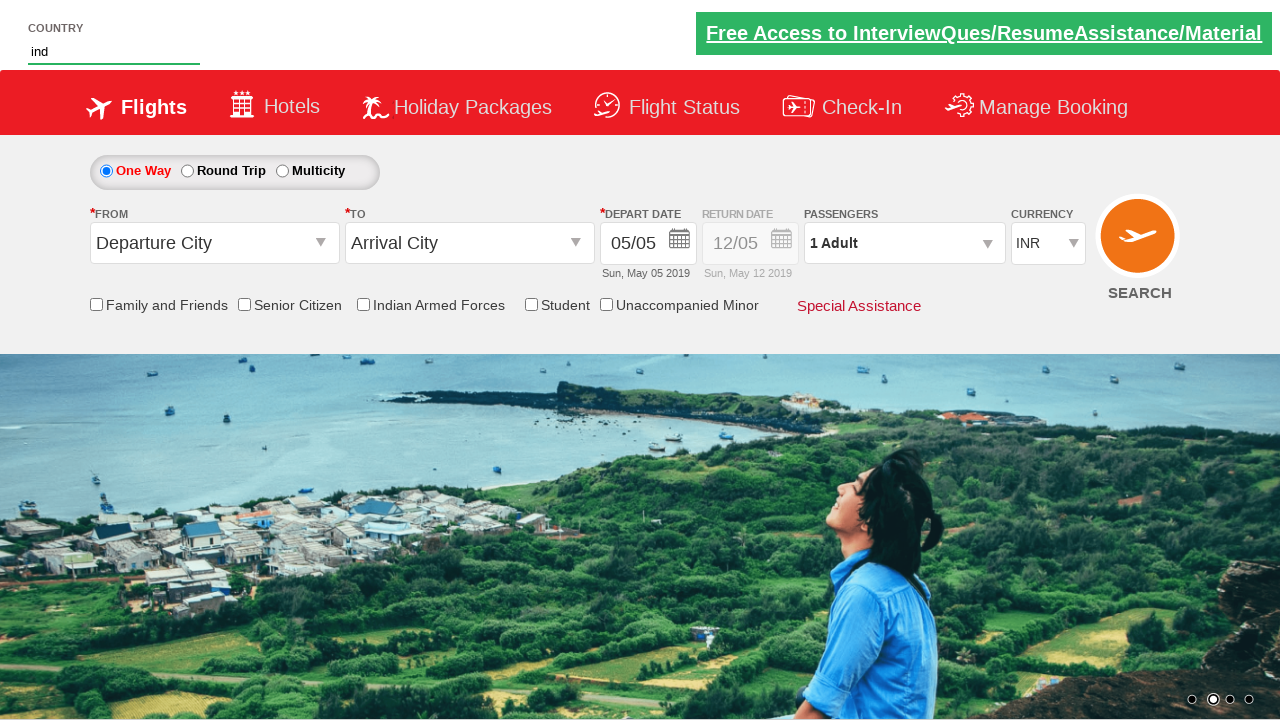

Autosuggest dropdown appeared with suggestions
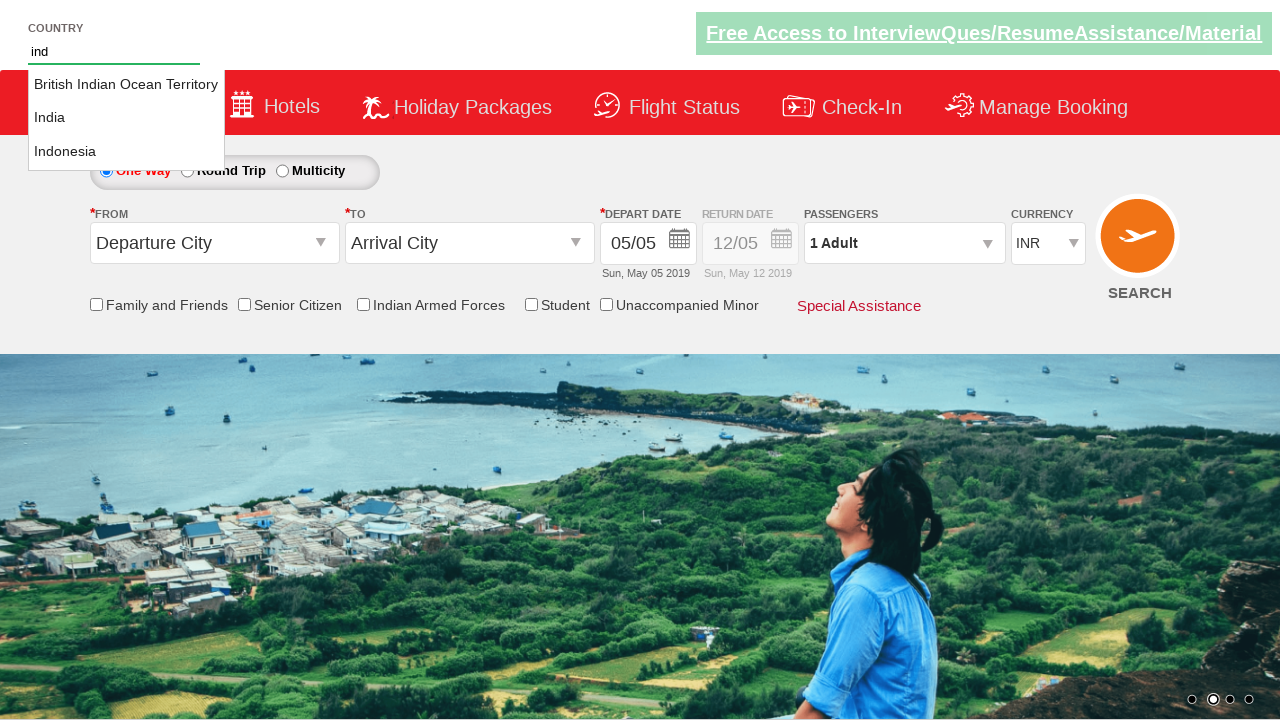

Selected 'India' from autosuggest dropdown at (126, 118) on li.ui-menu-item a >> nth=1
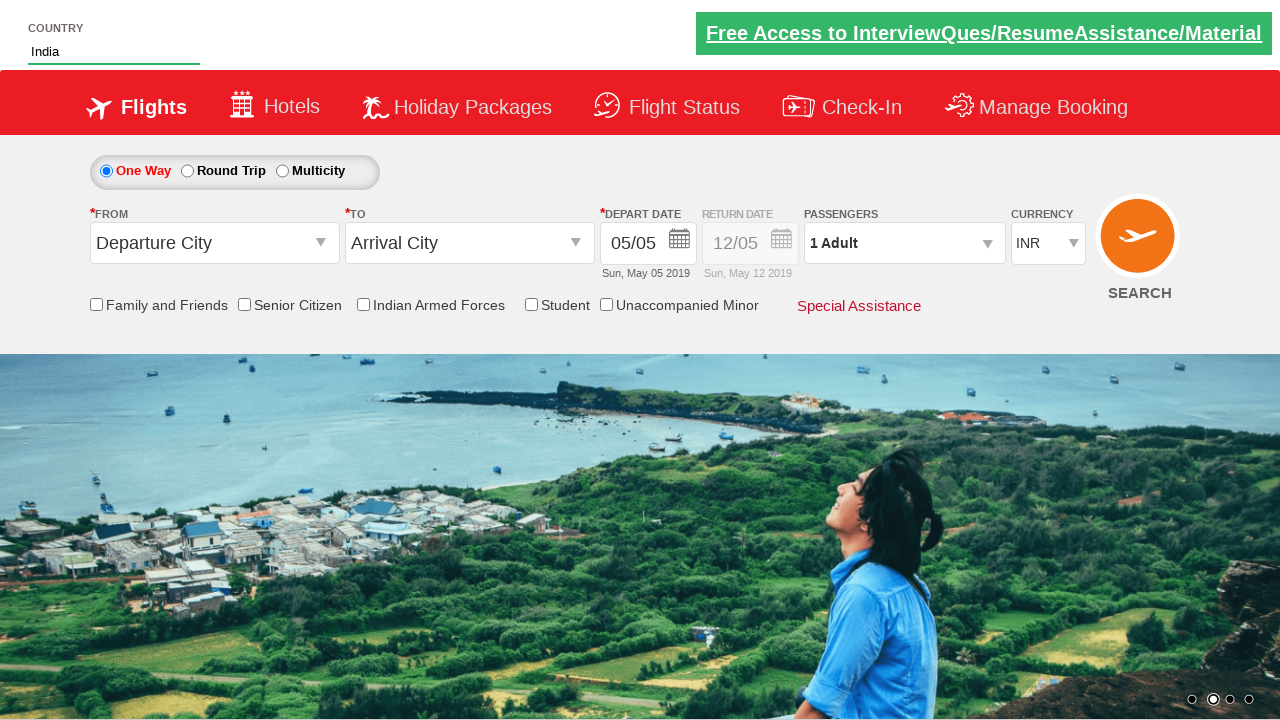

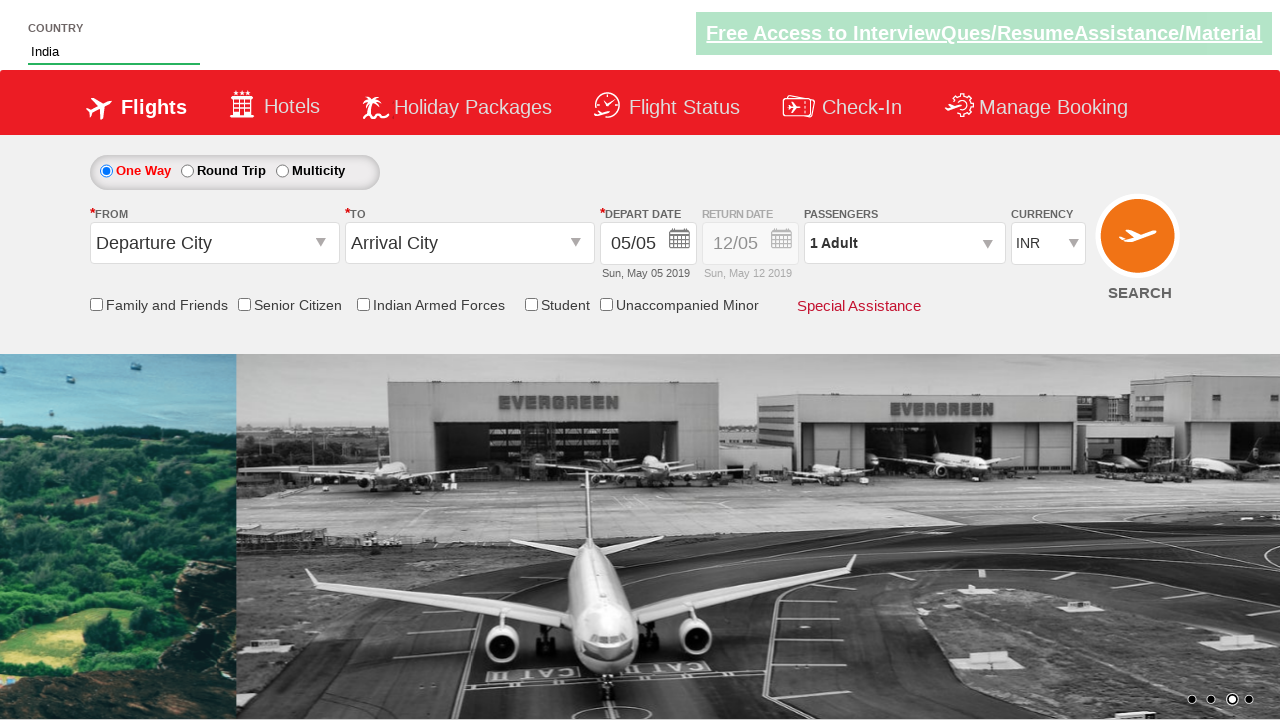